Tests a math problem form by reading two numbers, calculating their sum, selecting the result from a dropdown, and submitting the form

Starting URL: https://suninjuly.github.io/selects1.html

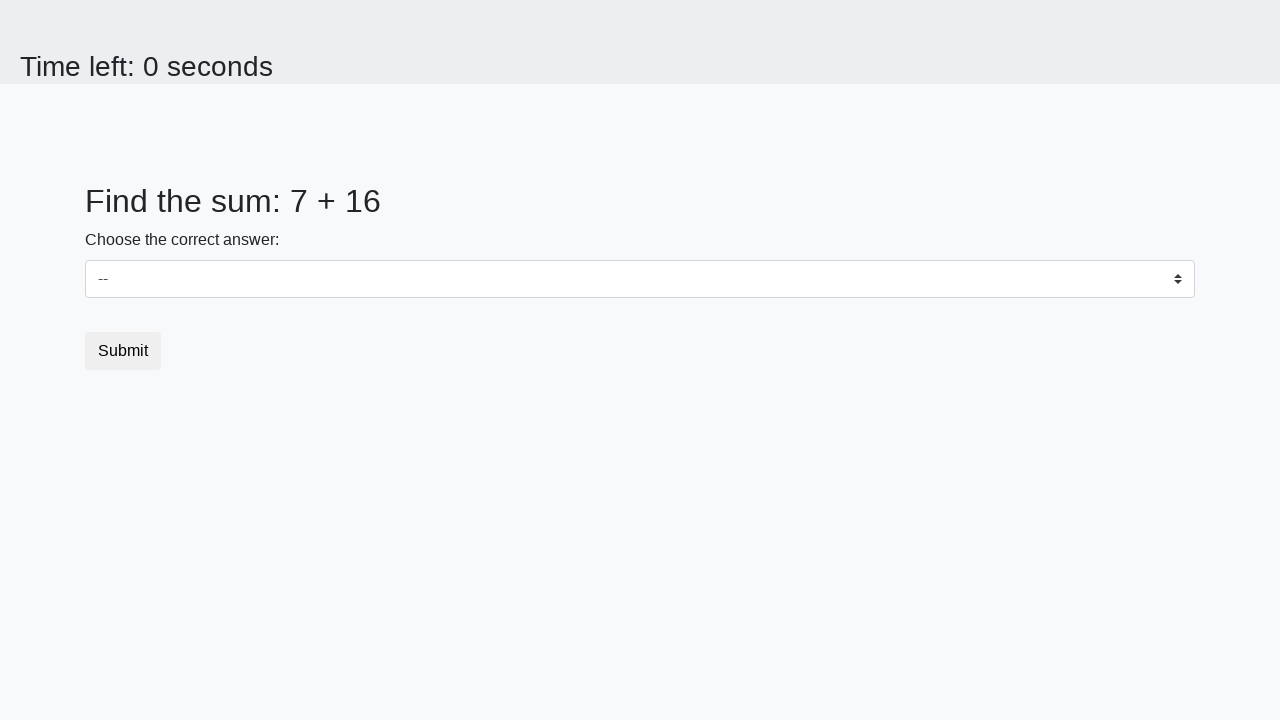

Read first number from the page
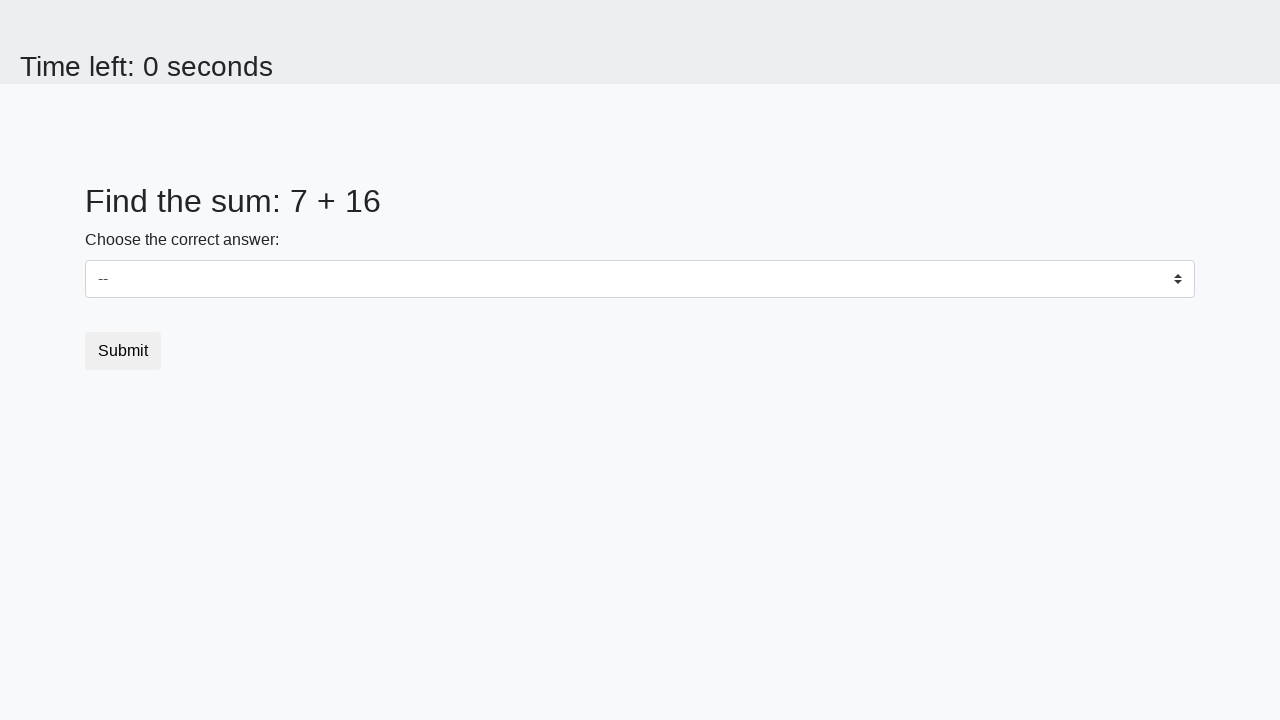

Read second number from the page
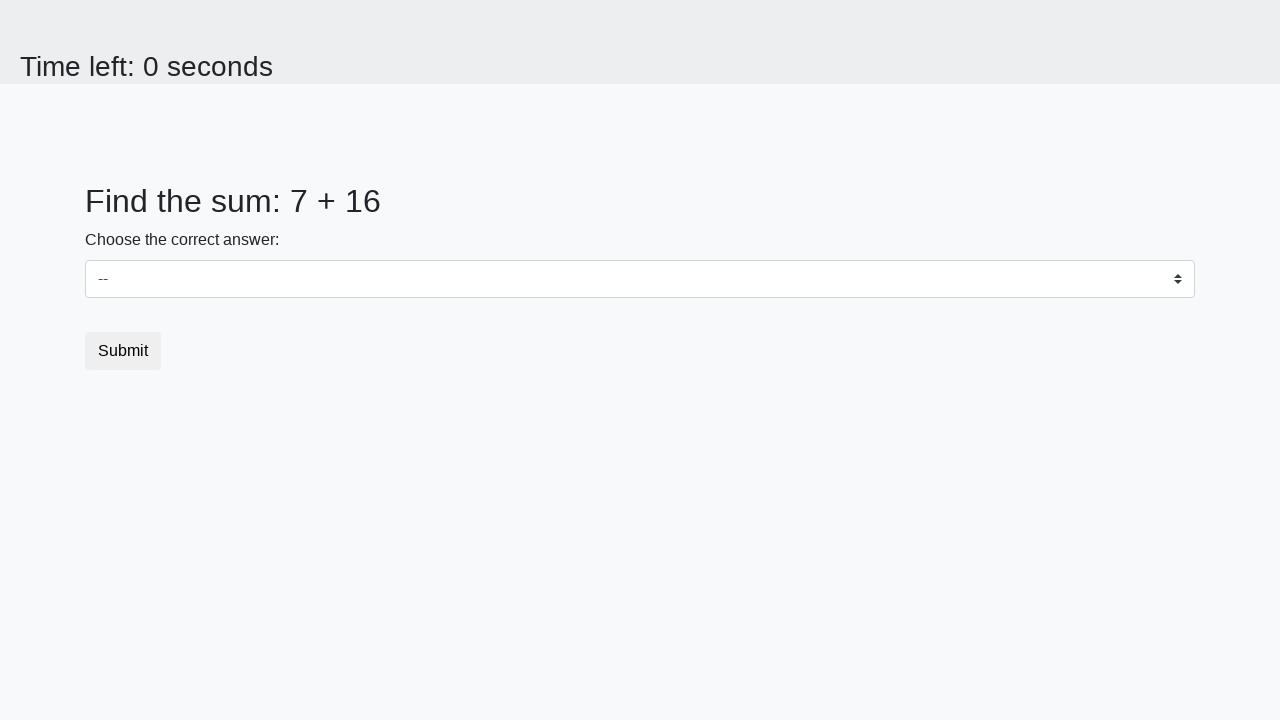

Calculated sum: 7 + 16 = 23
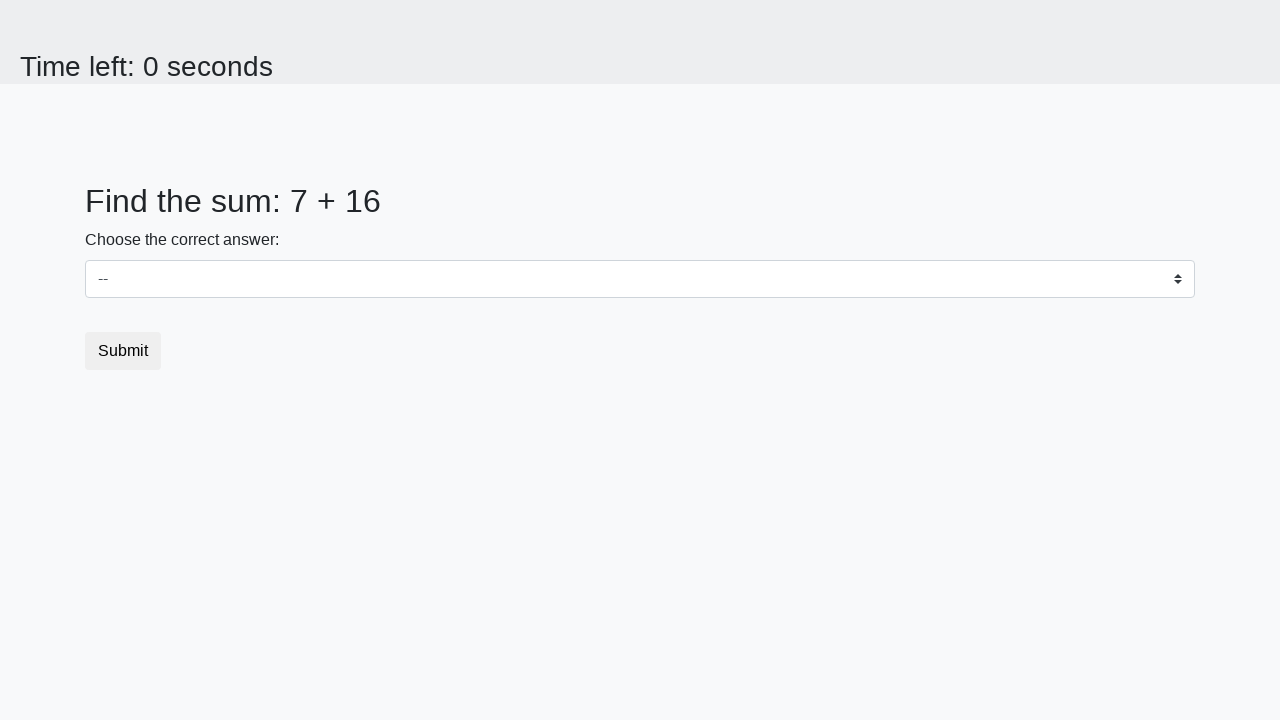

Selected result 23 from dropdown on #dropdown
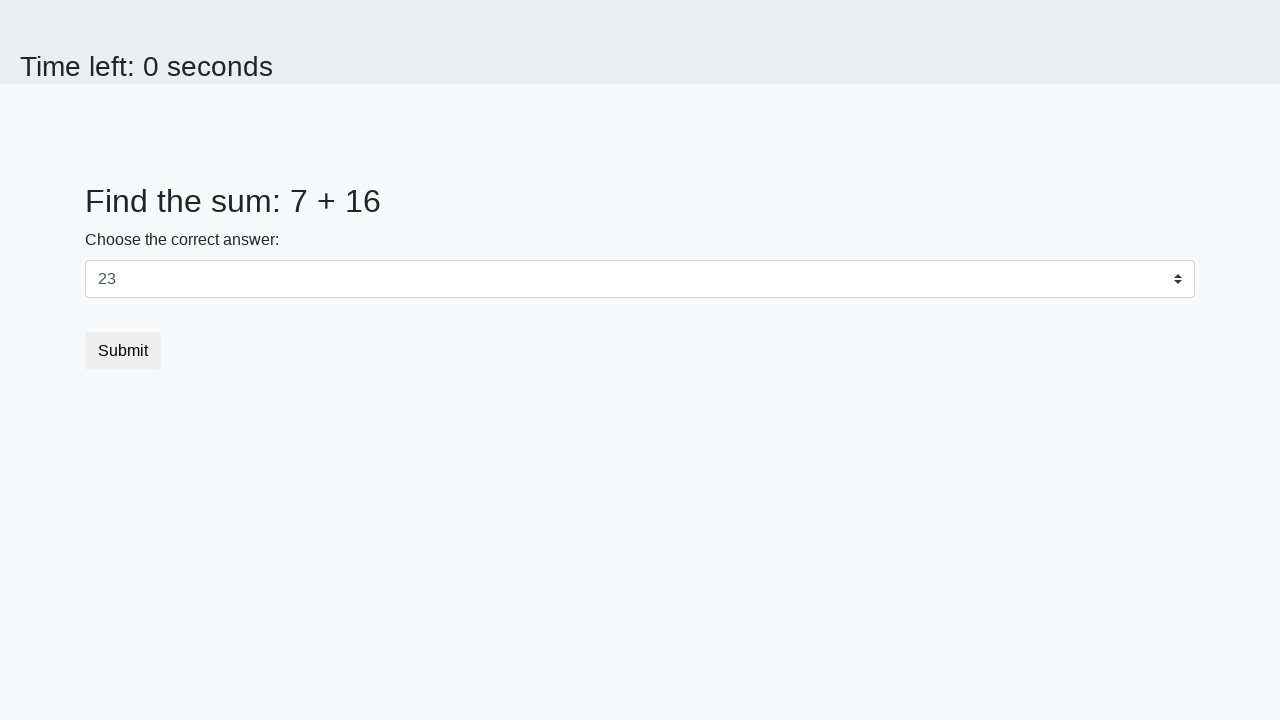

Clicked submit button to submit the form at (123, 351) on .btn-default
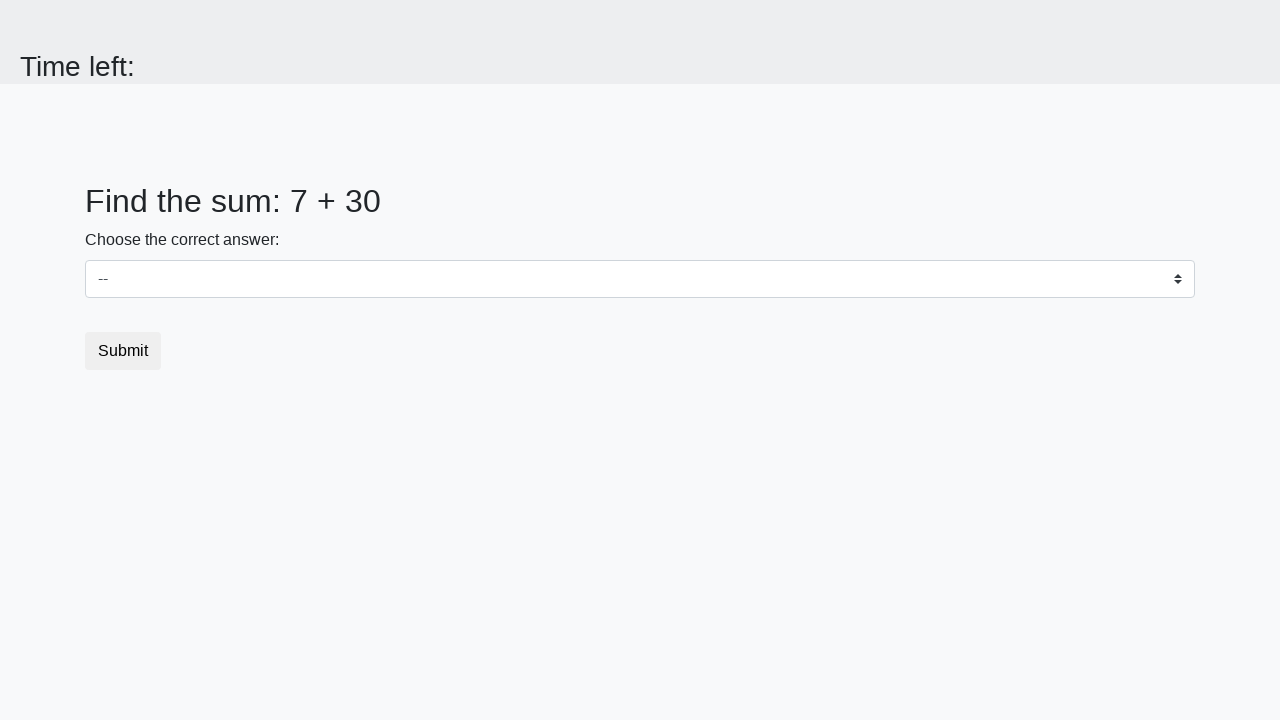

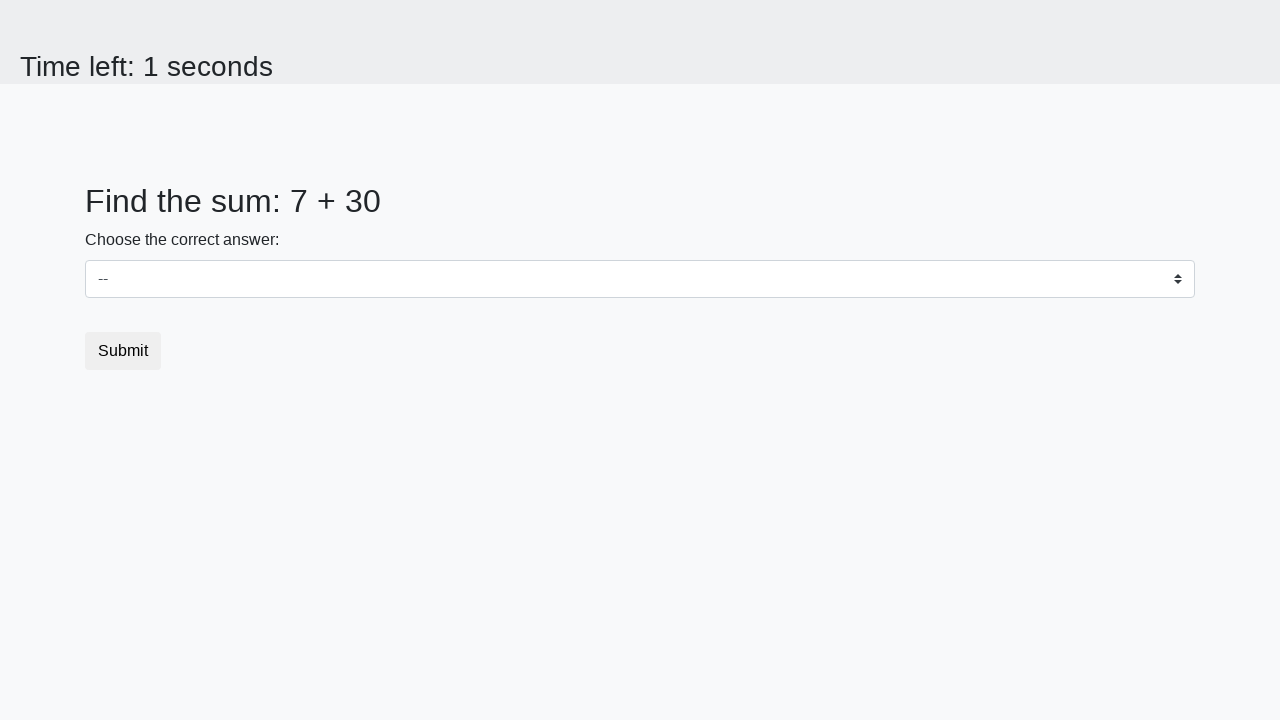